Tests password validation on MailChimp signup form by entering different password patterns and verifying validation indicators

Starting URL: https://login.mailchimp.com/signup/

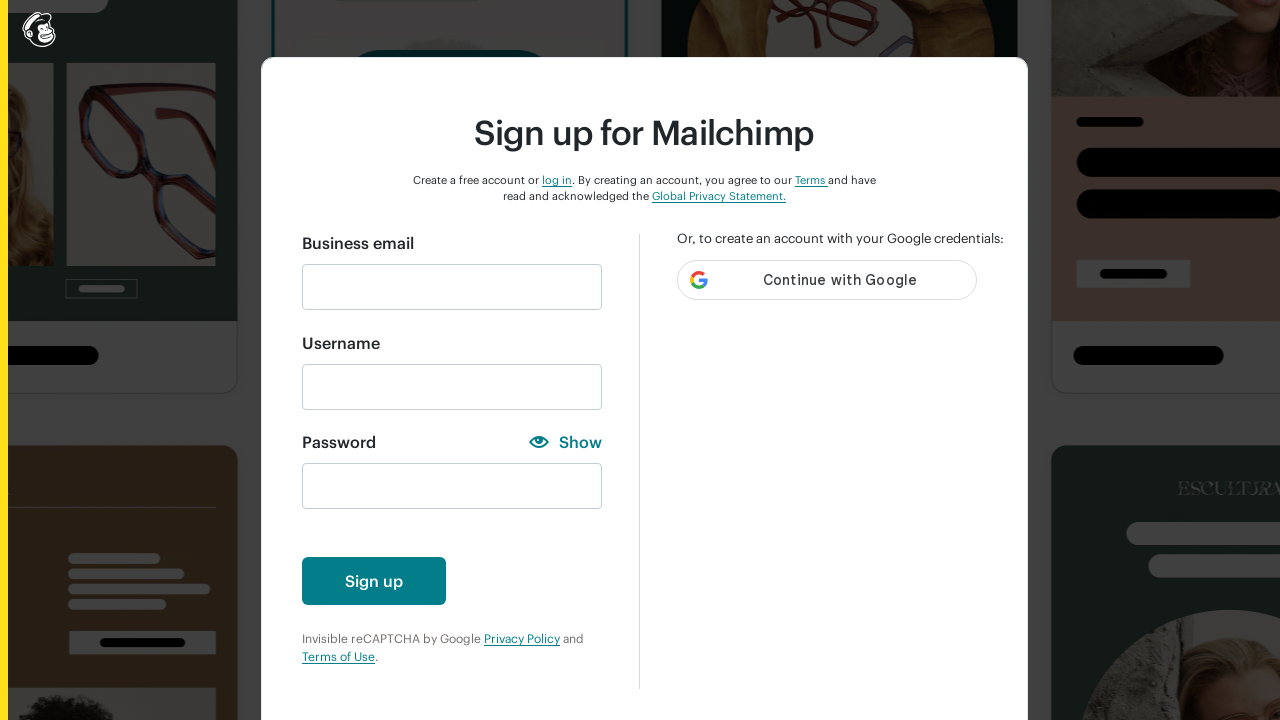

Filled email field with 'testuser123@example.com' on css=input#email
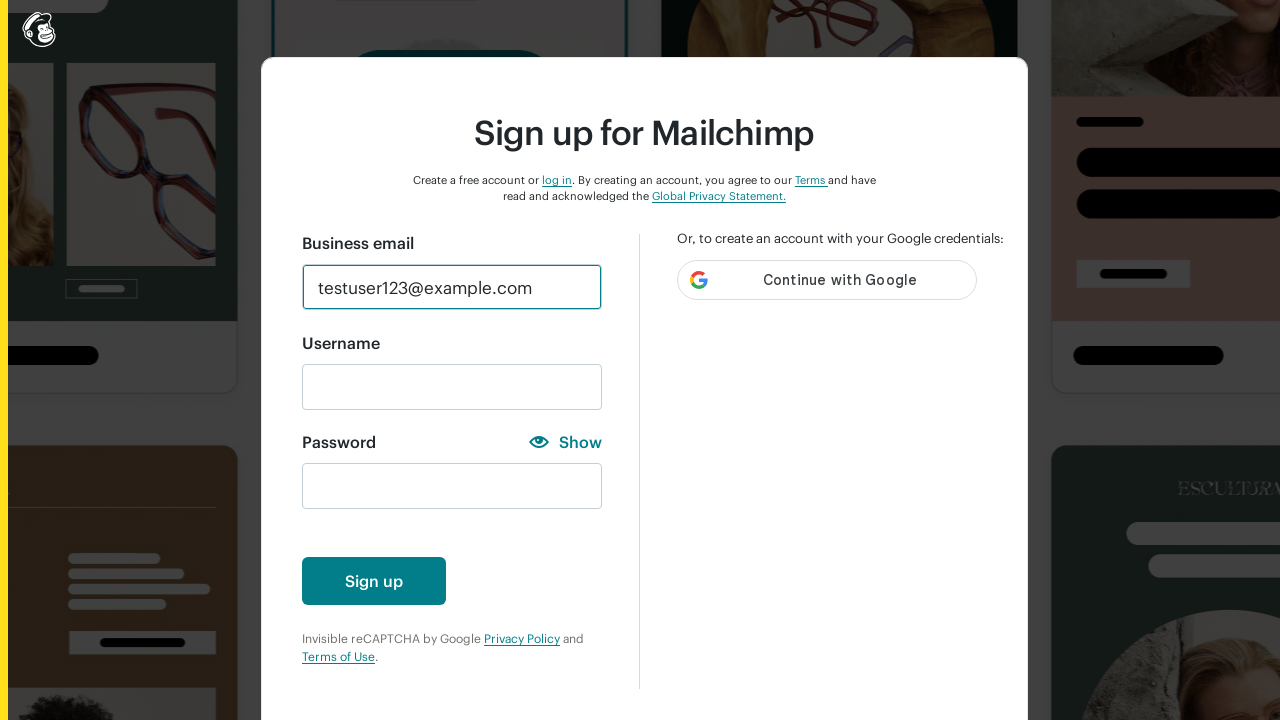

Entered numeric password '123' to test validation on css=input#new_password
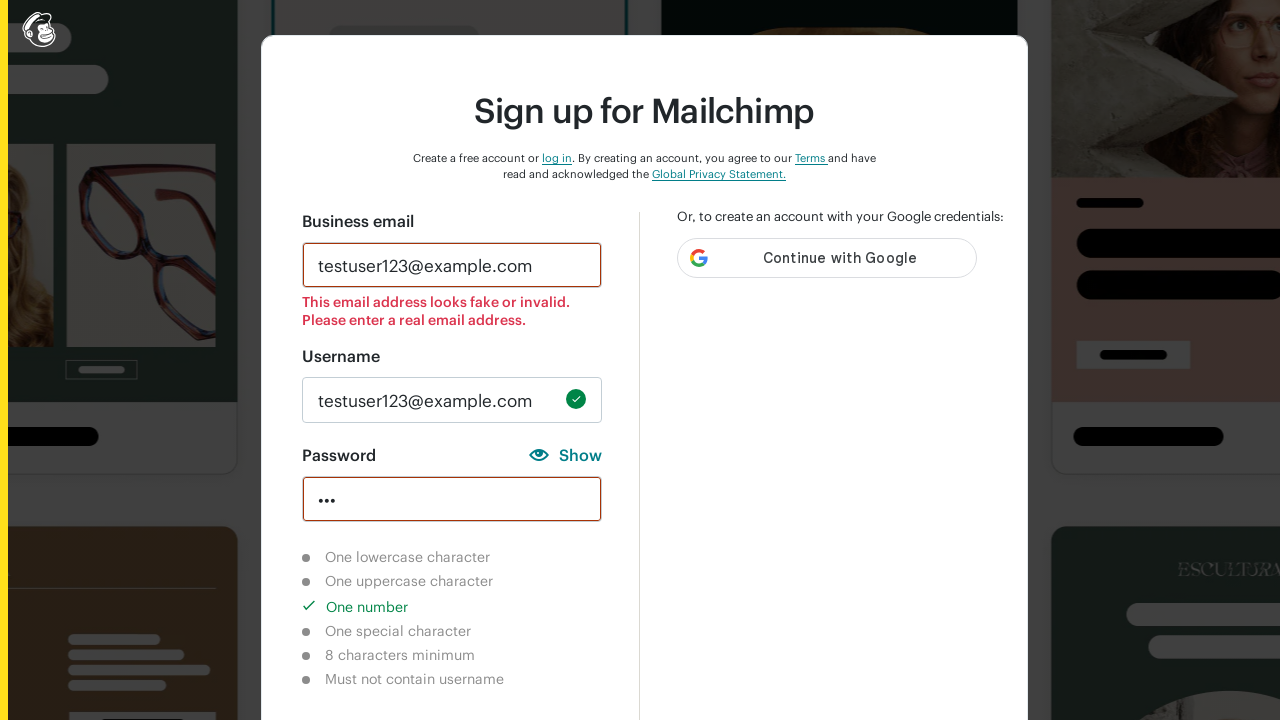

Verified that lowercase character requirement shows as not completed
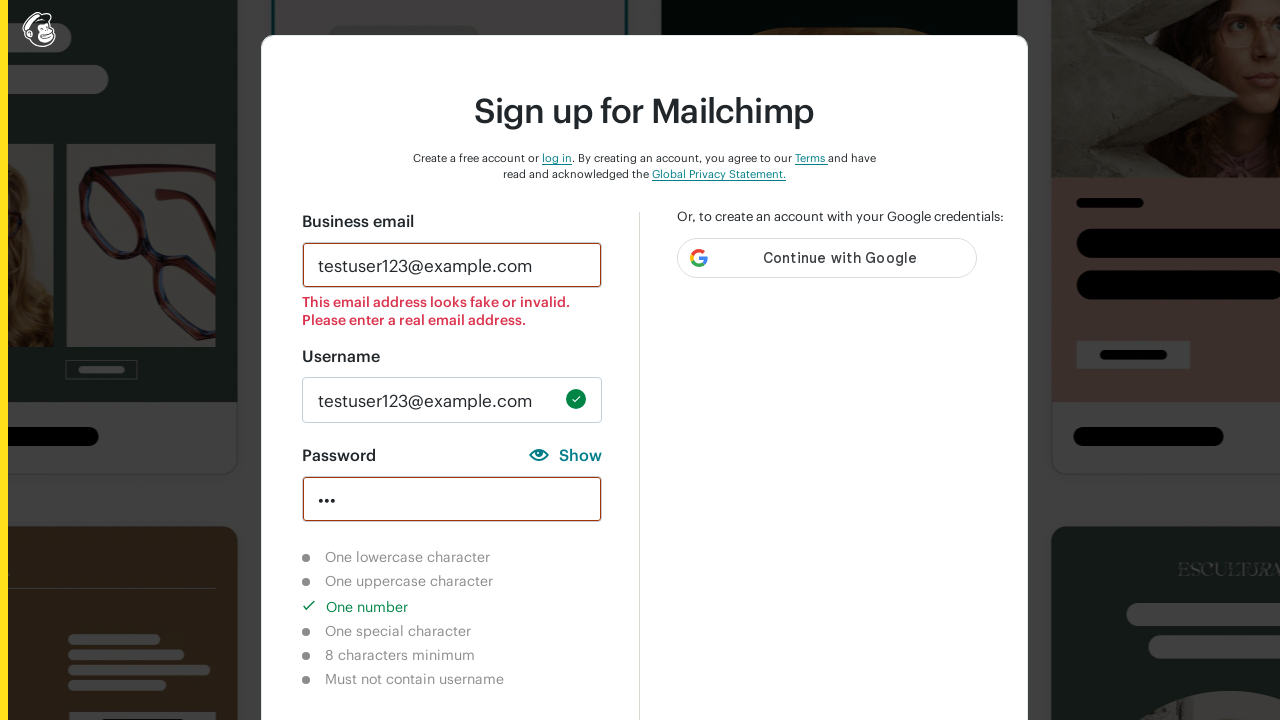

Verified that uppercase character requirement shows as not completed
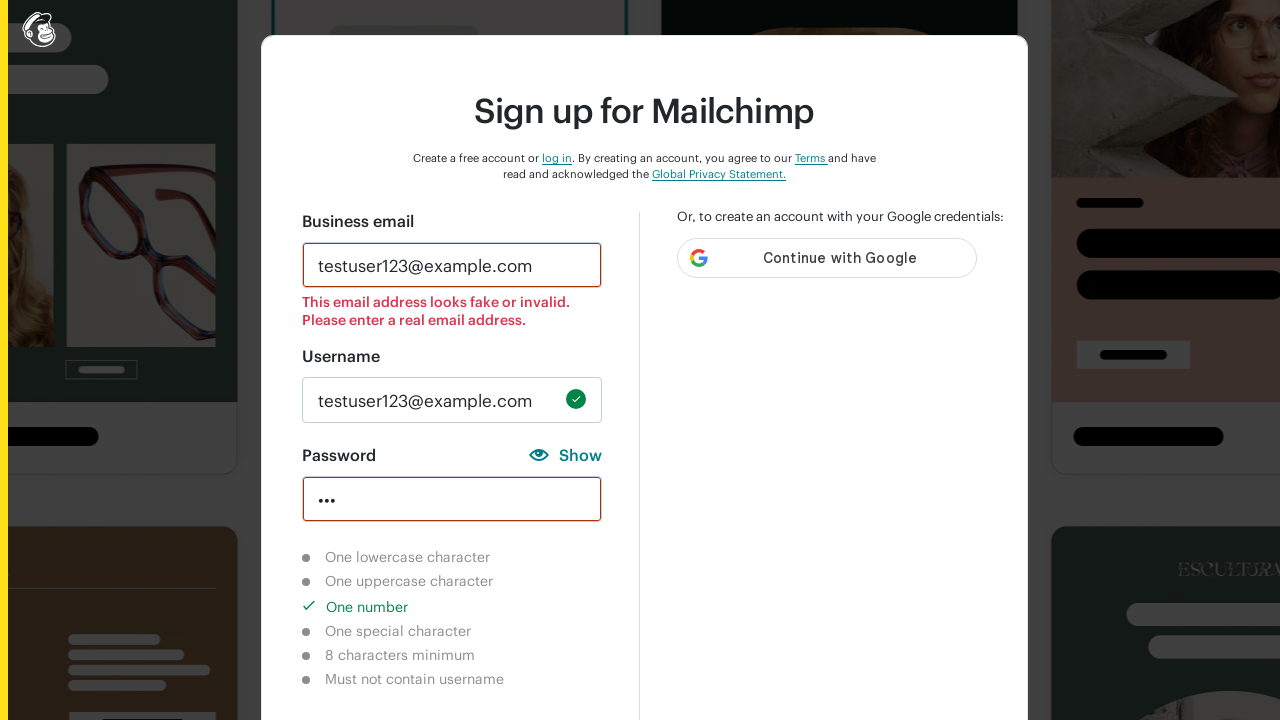

Verified that numeric character requirement shows as completed
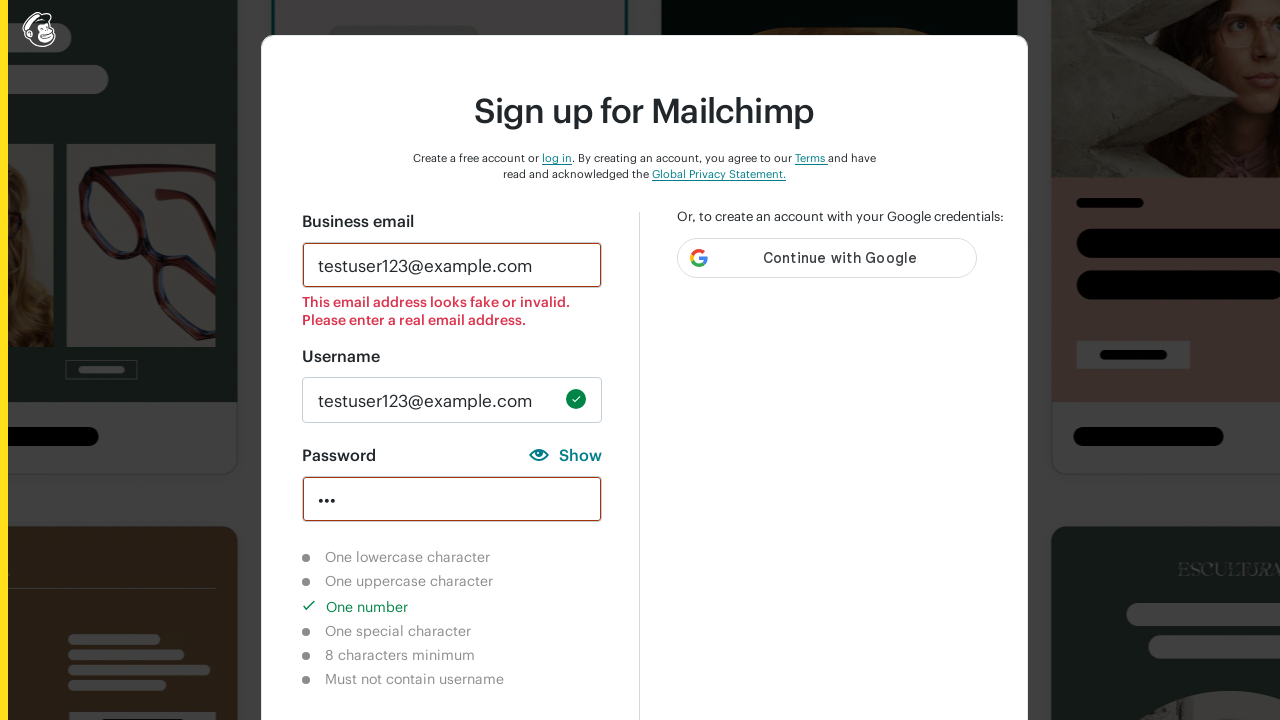

Verified that special character requirement shows as not completed
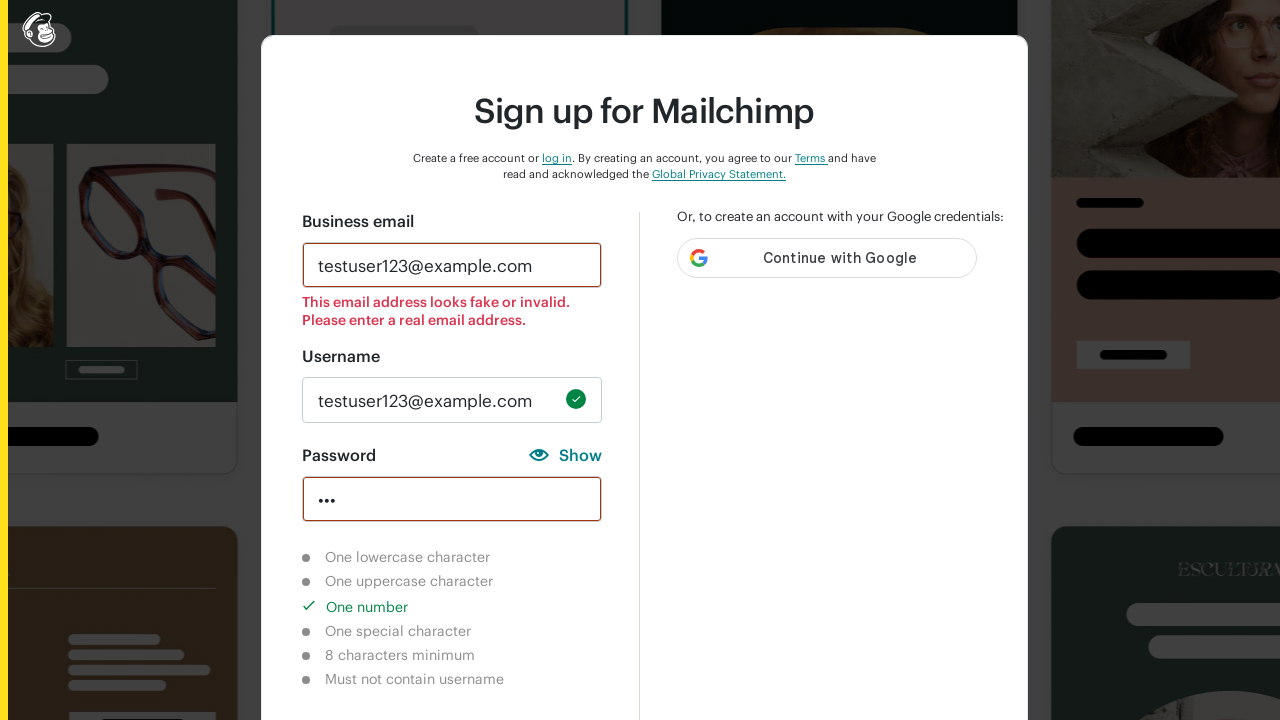

Verified that 8-character minimum requirement shows as not completed
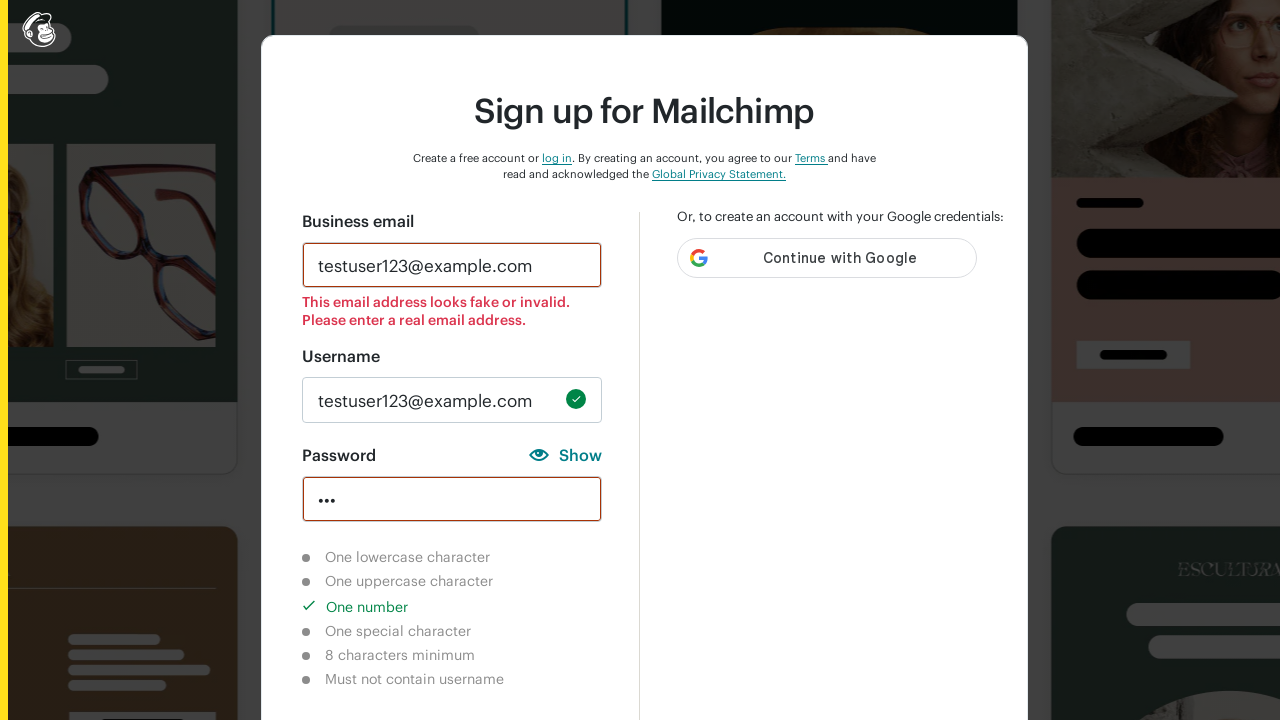

Cleared password field on css=input#new_password
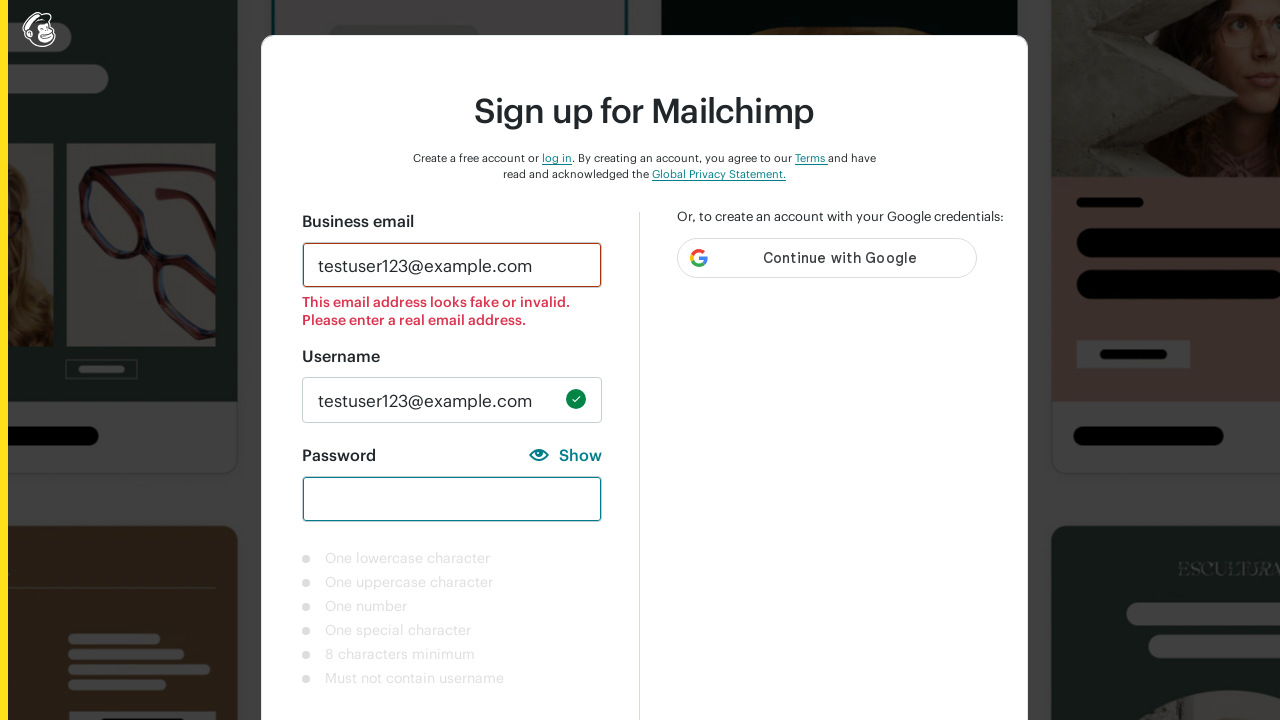

Entered lowercase password 'aaa' to test lowercase validation on css=input#new_password
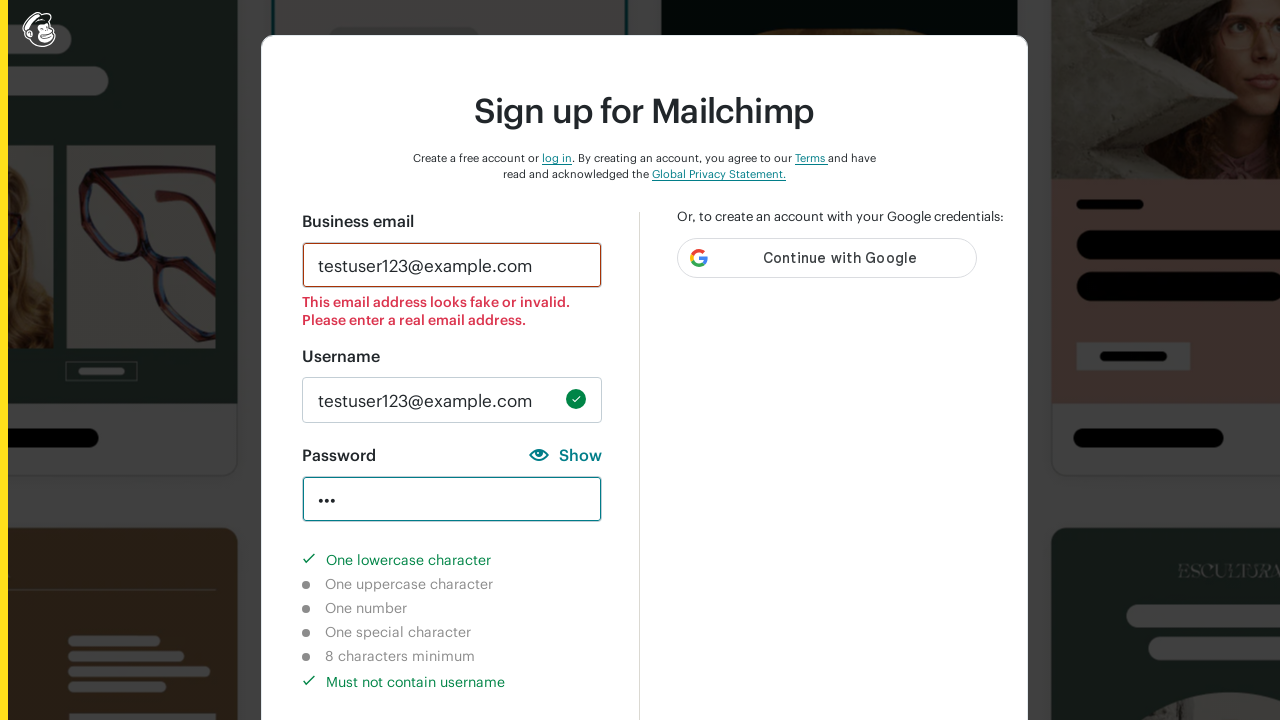

Verified that lowercase character requirement shows as completed
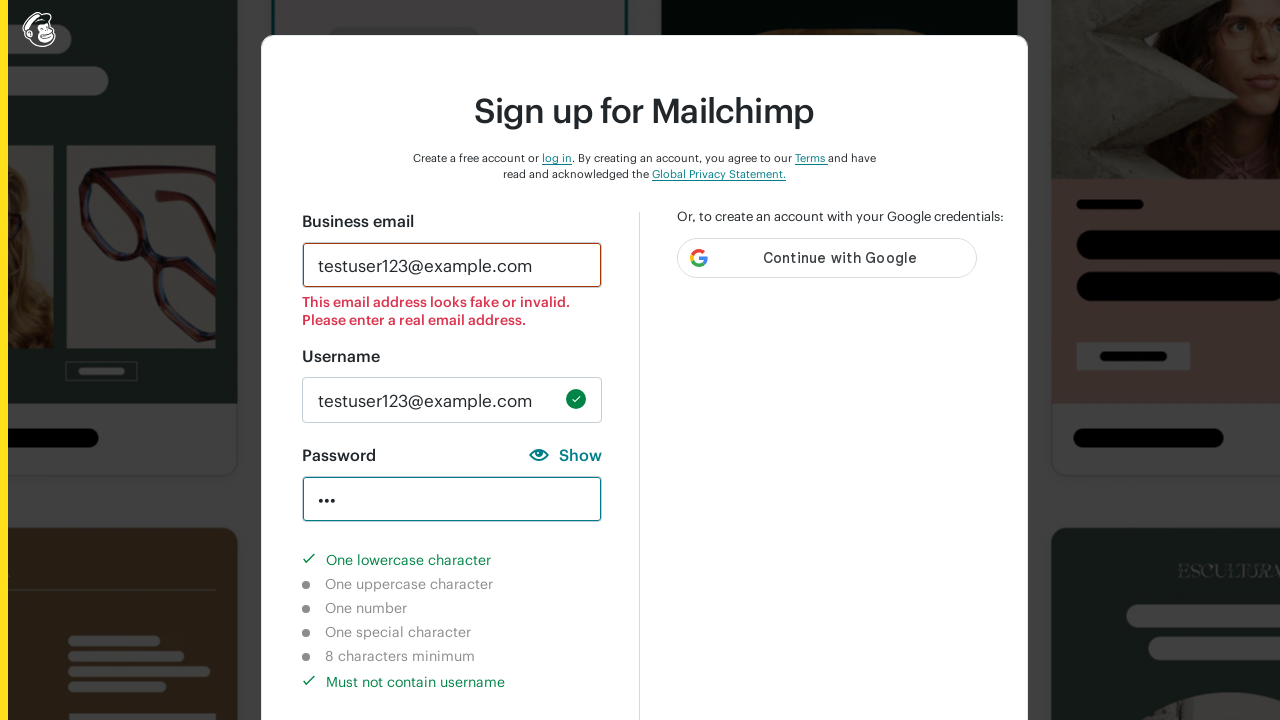

Verified that uppercase character requirement shows as not completed with lowercase input
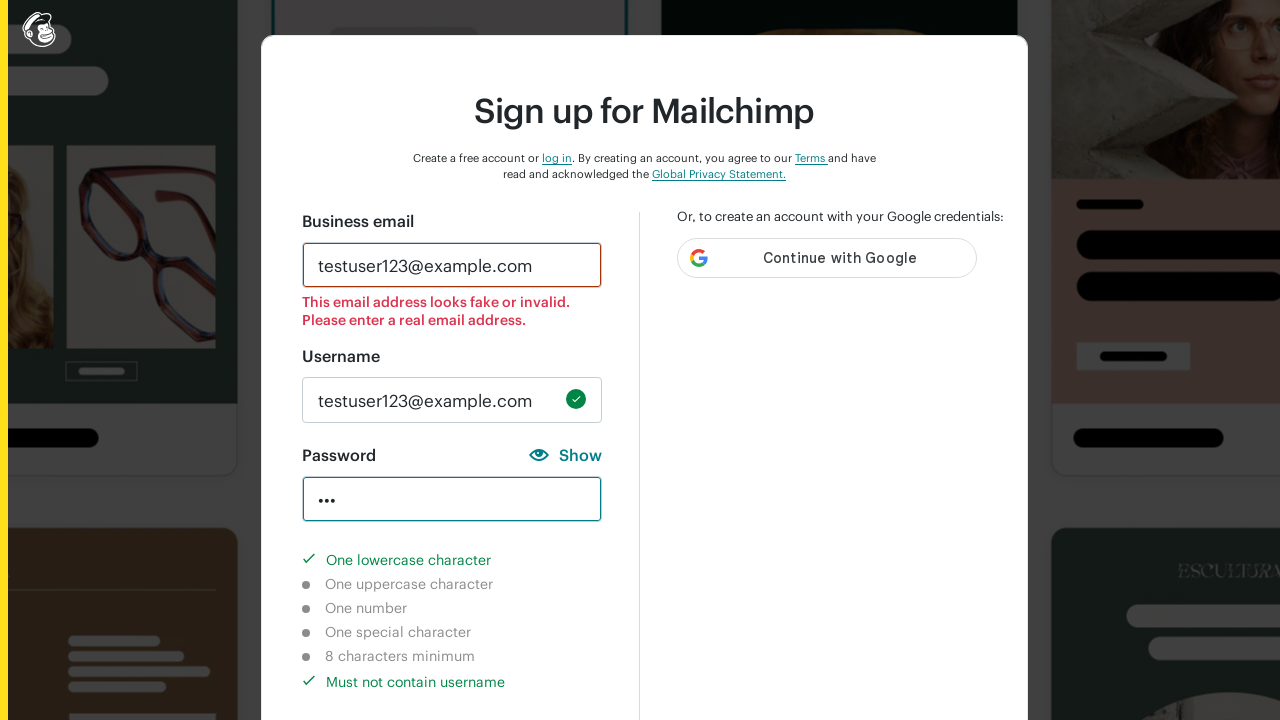

Verified that numeric character requirement shows as not completed with lowercase input
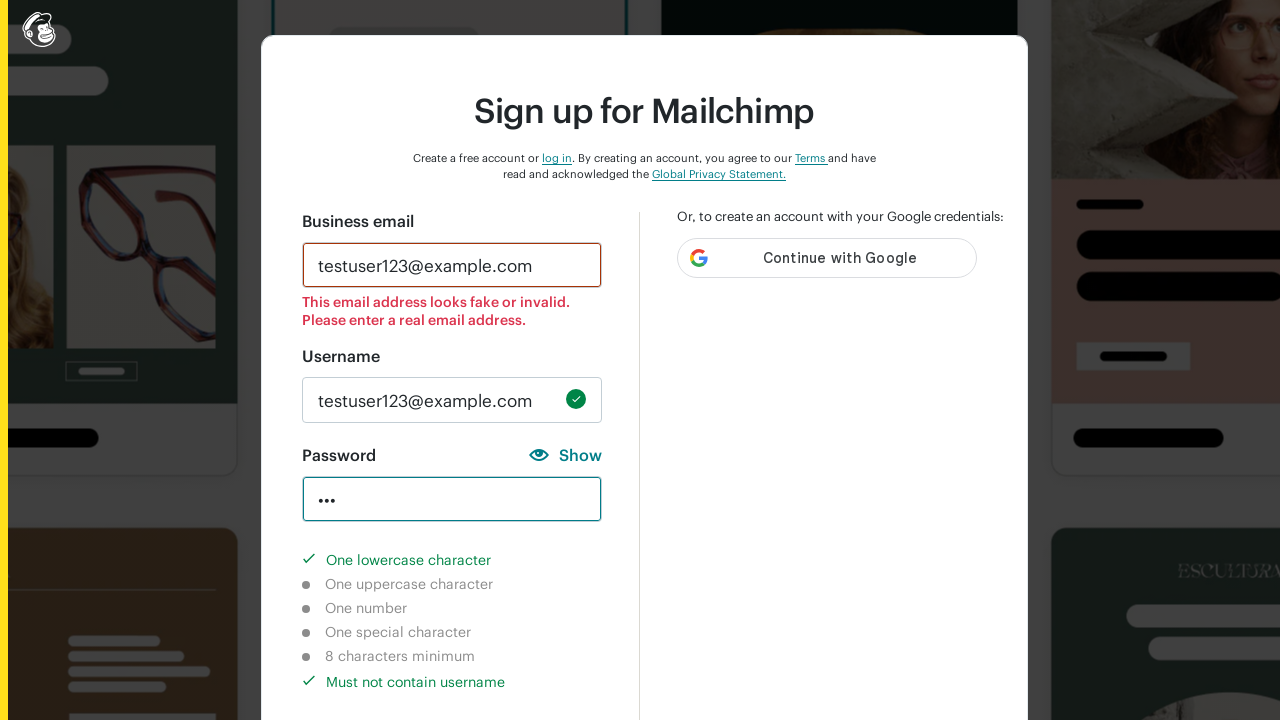

Cleared password field on css=input#new_password
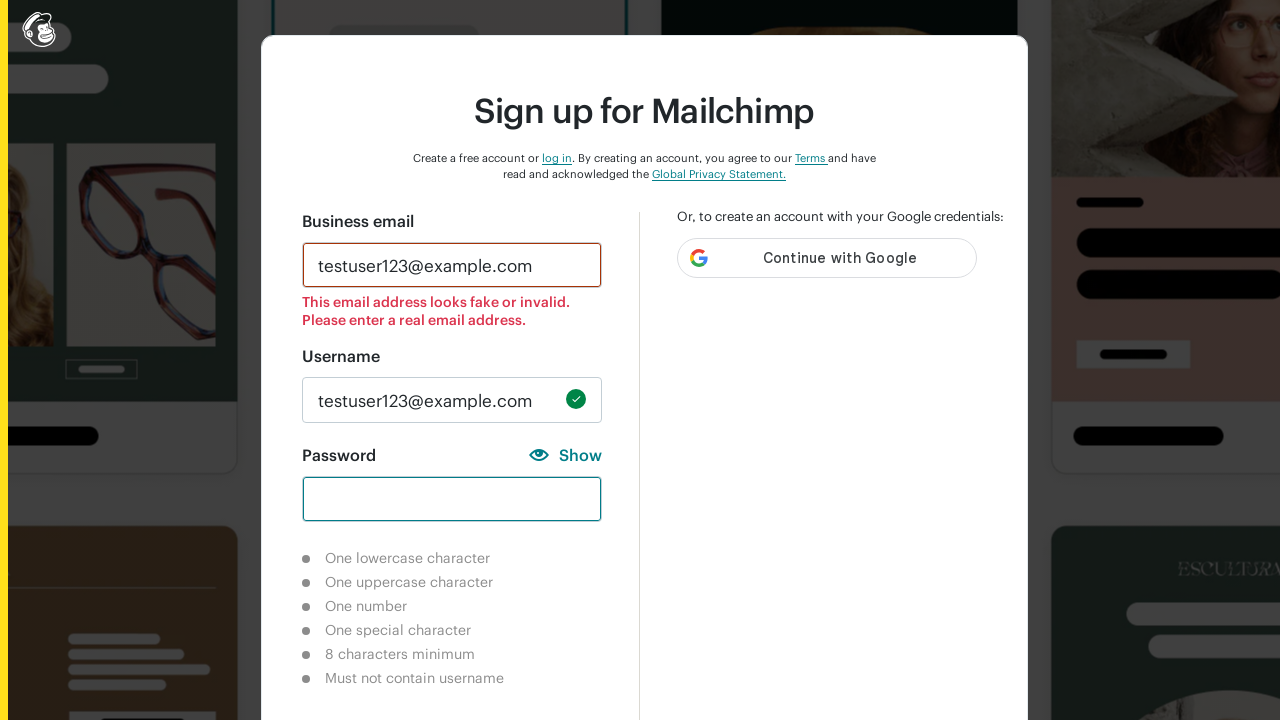

Entered uppercase password 'AAA' to test uppercase validation on css=input#new_password
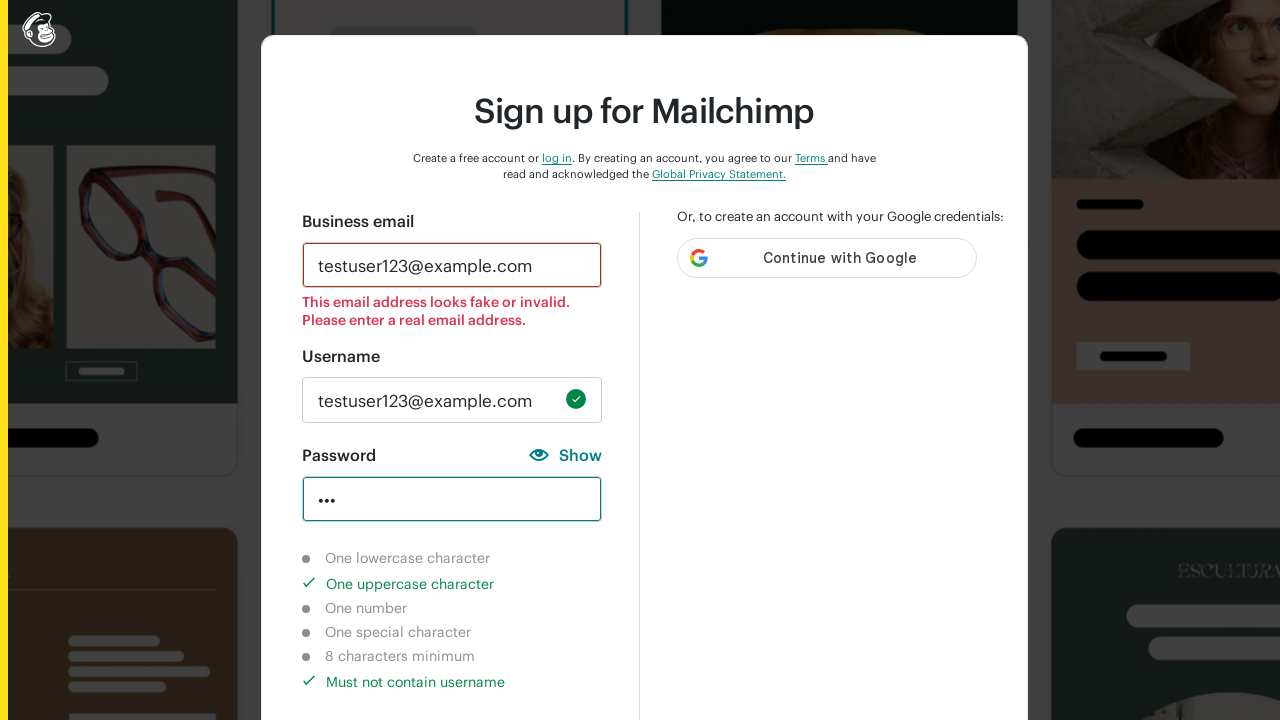

Verified that lowercase character requirement shows as not completed with uppercase input
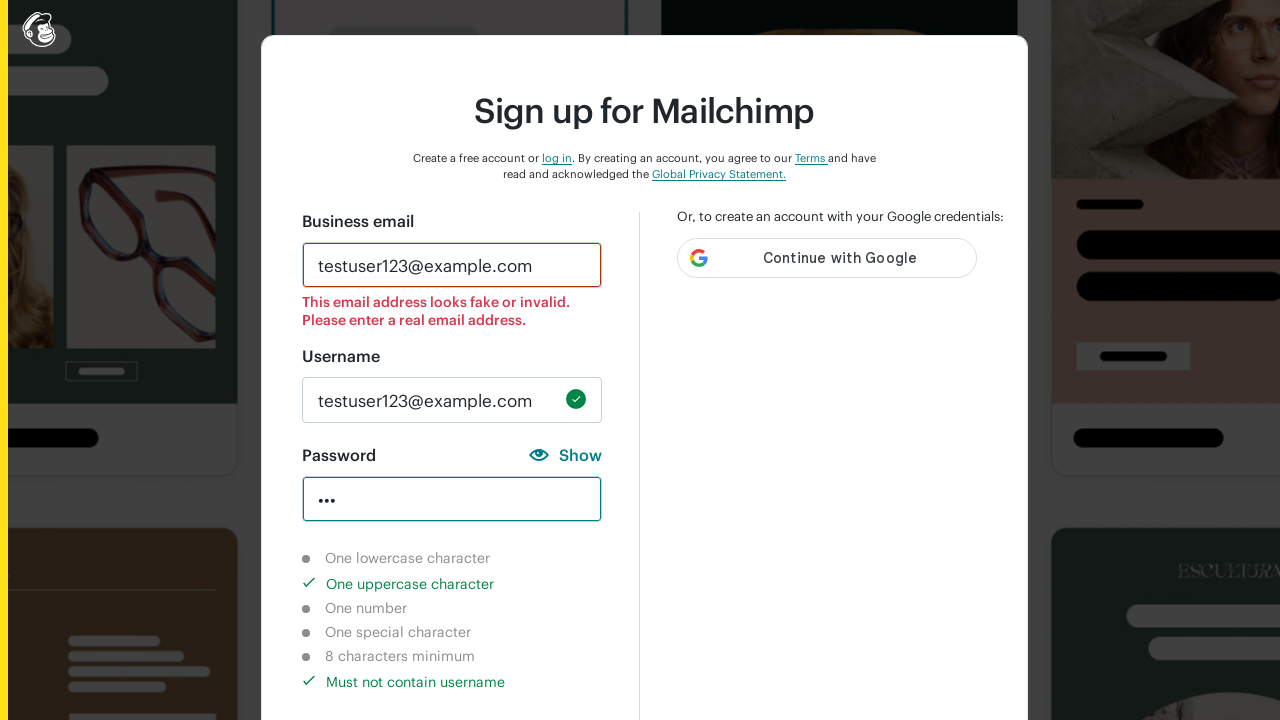

Verified that uppercase character requirement shows as completed
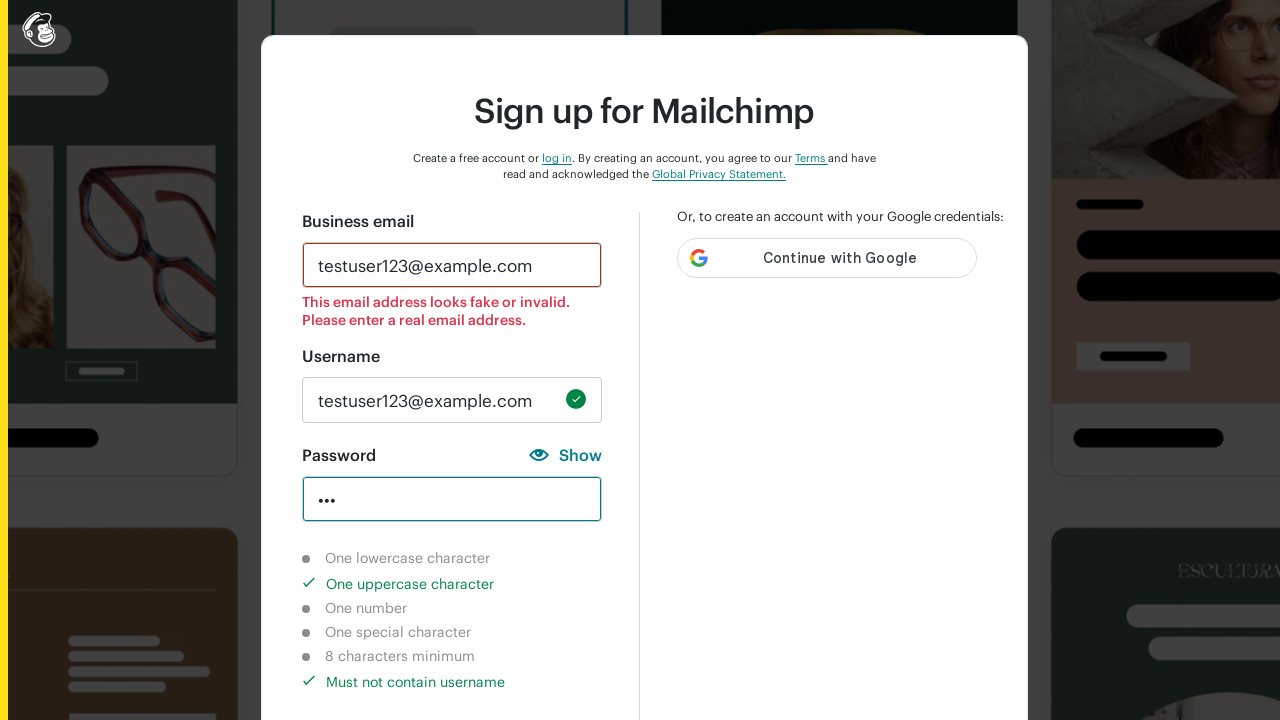

Cleared password field on css=input#new_password
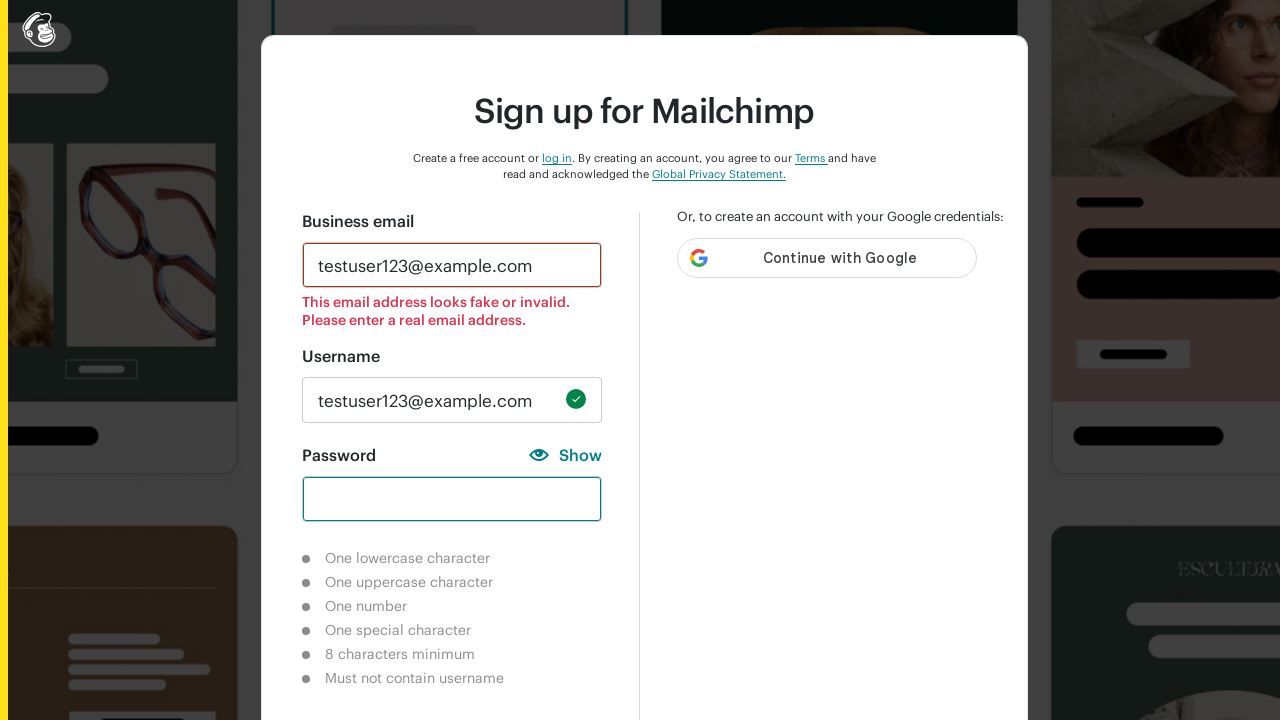

Entered special characters '!@#' to test special character validation on css=input#new_password
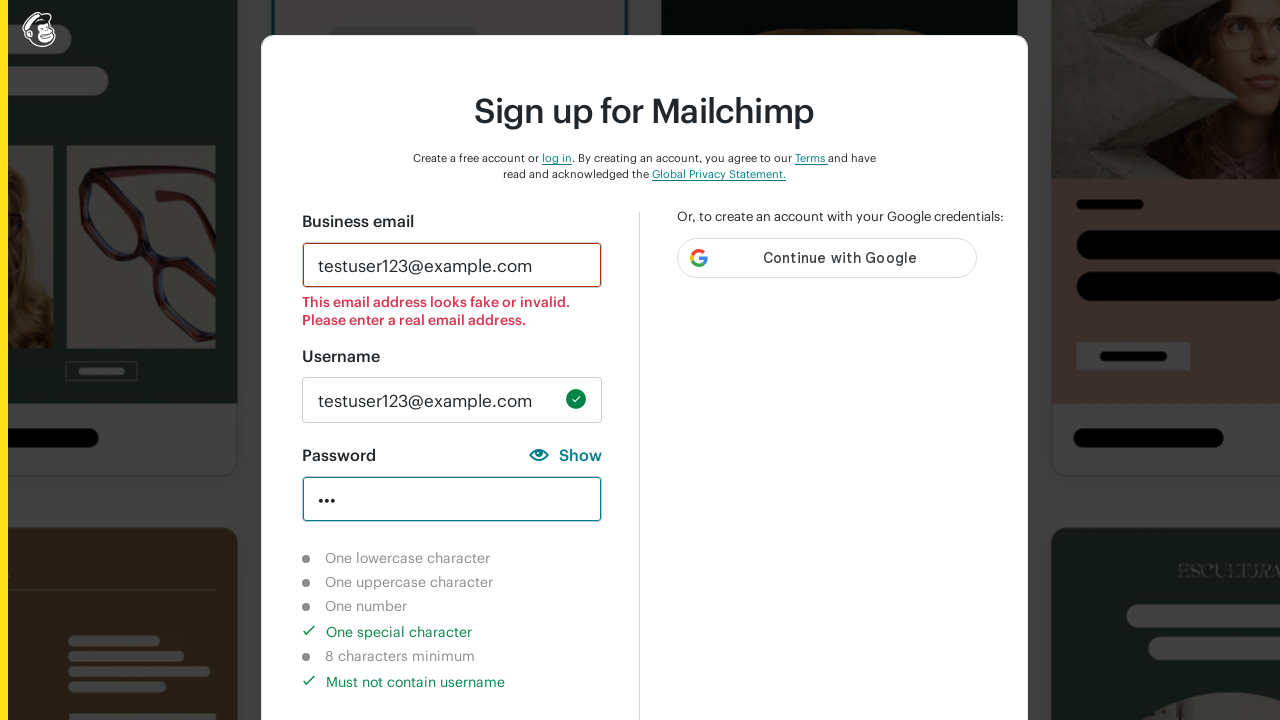

Verified that special character requirement shows as completed
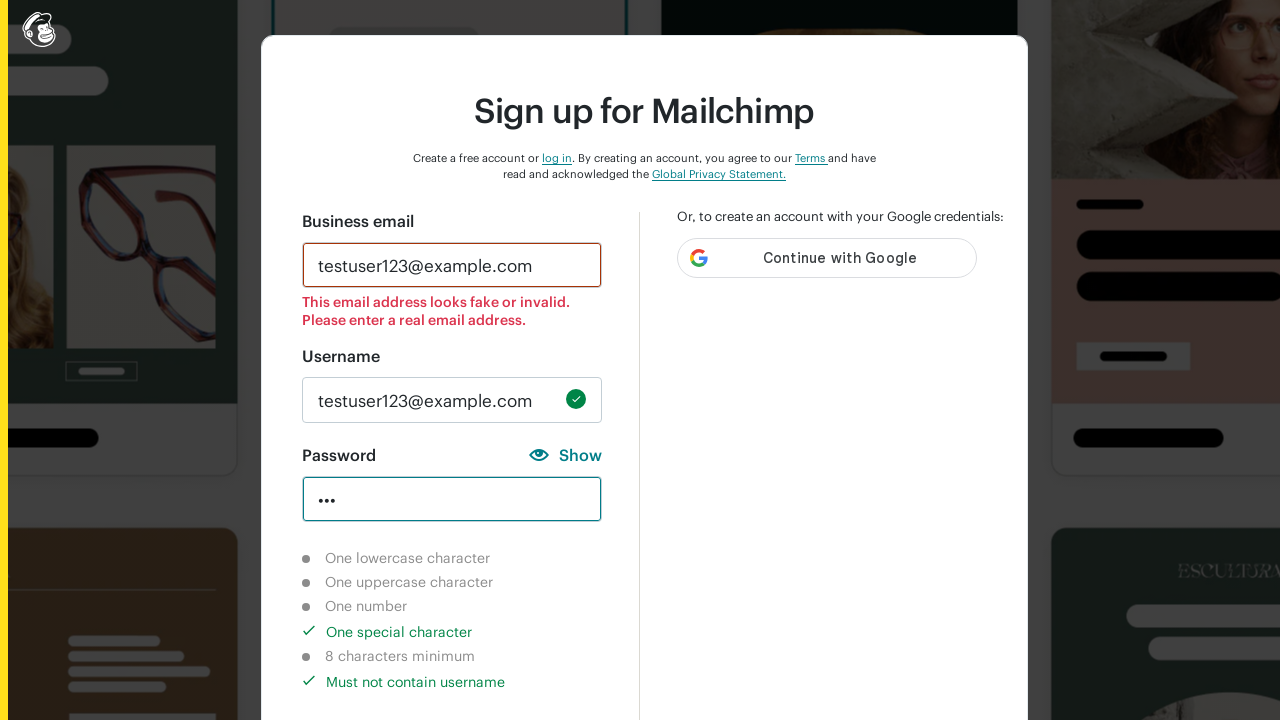

Cleared password field on css=input#new_password
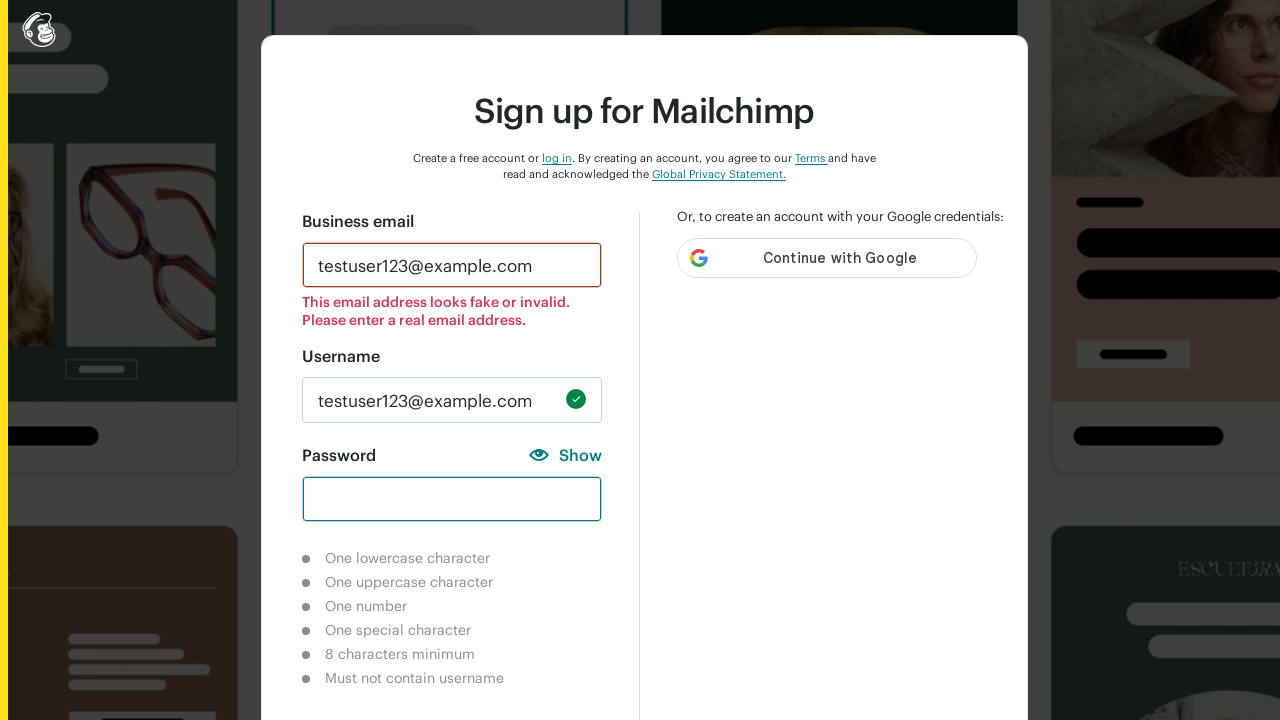

Entered long password 'abcdefghisdf' to test 8-character minimum requirement on css=input#new_password
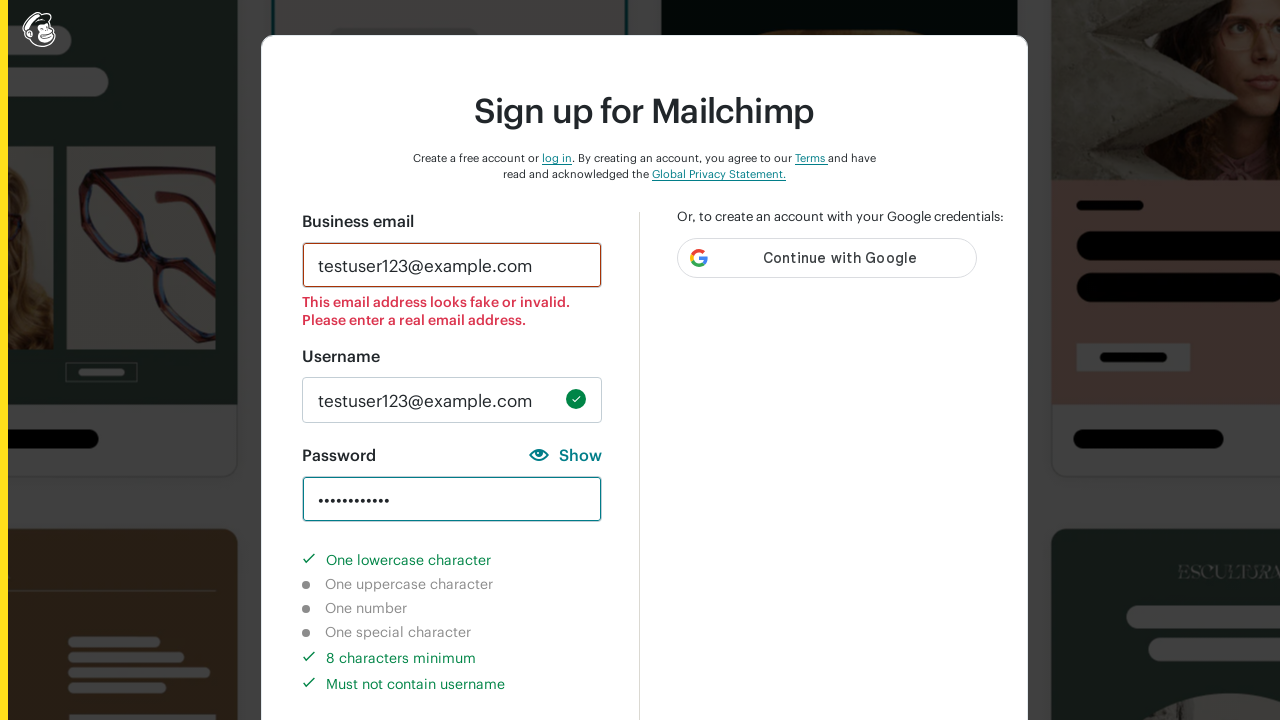

Verified that 8-character minimum requirement shows as completed with long password
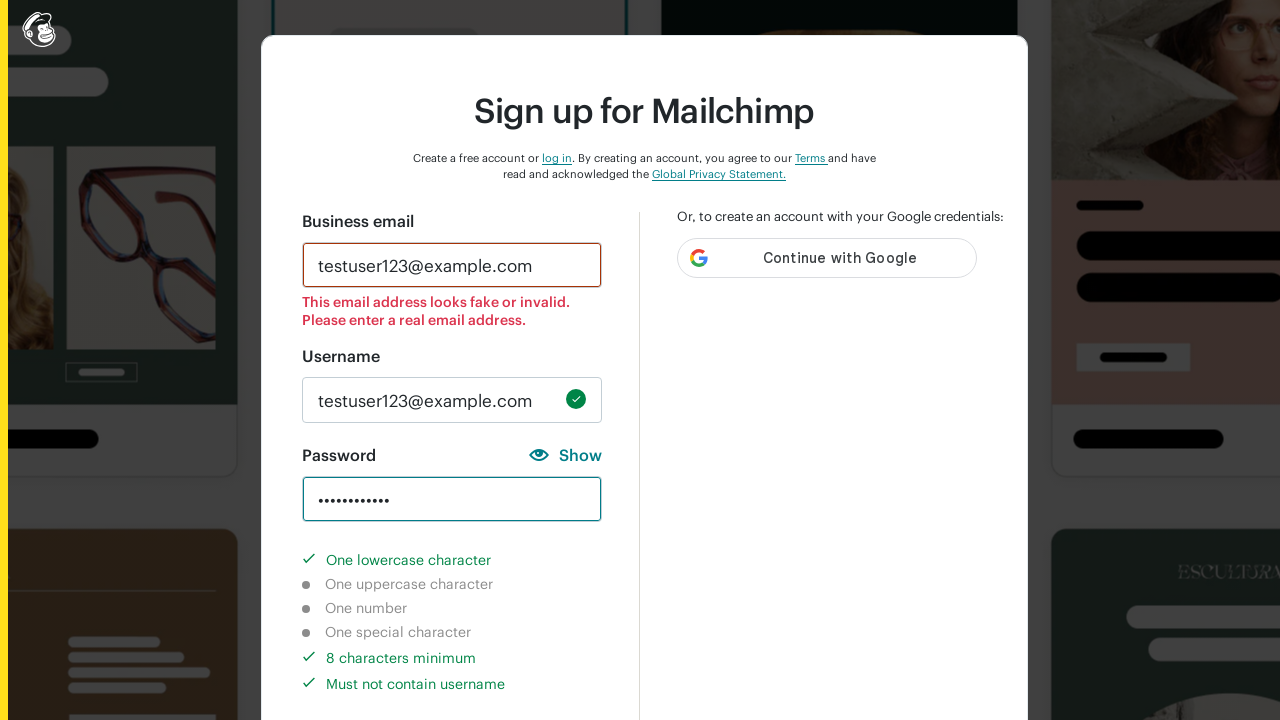

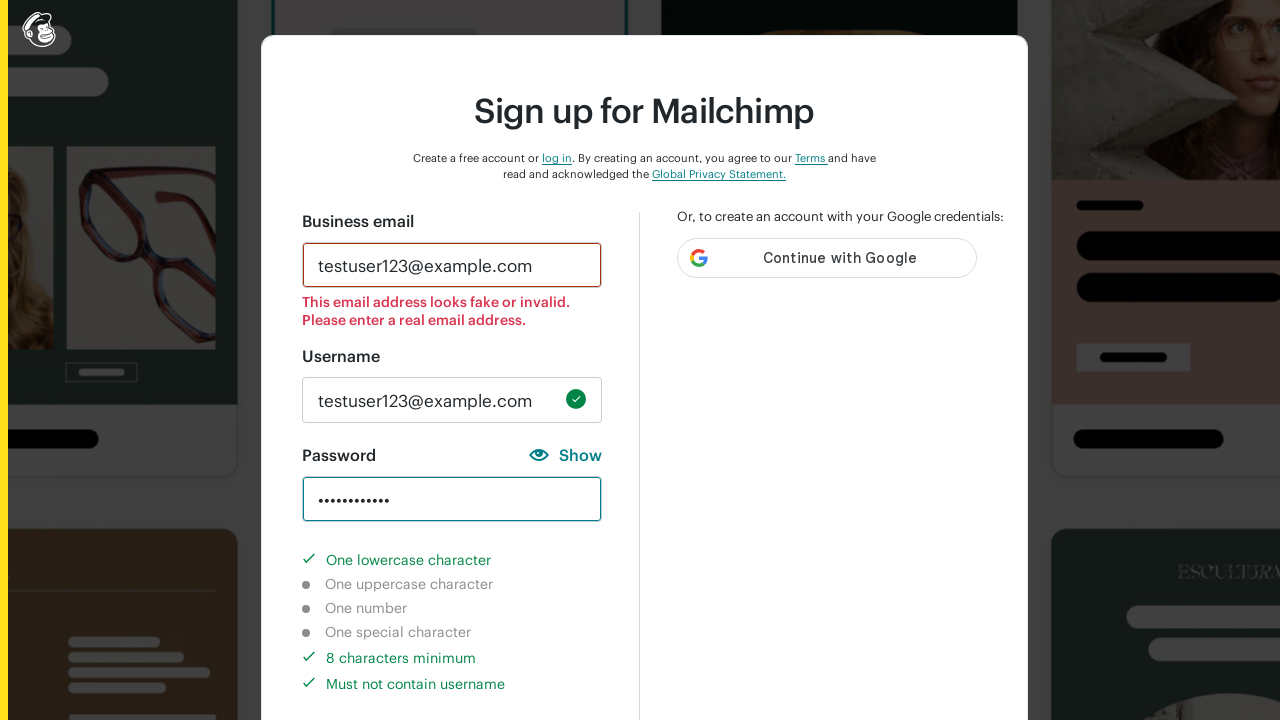